Tests a registration form by filling in first name, last name, and email fields, then submitting the form and verifying the success message

Starting URL: http://suninjuly.github.io/registration1.html

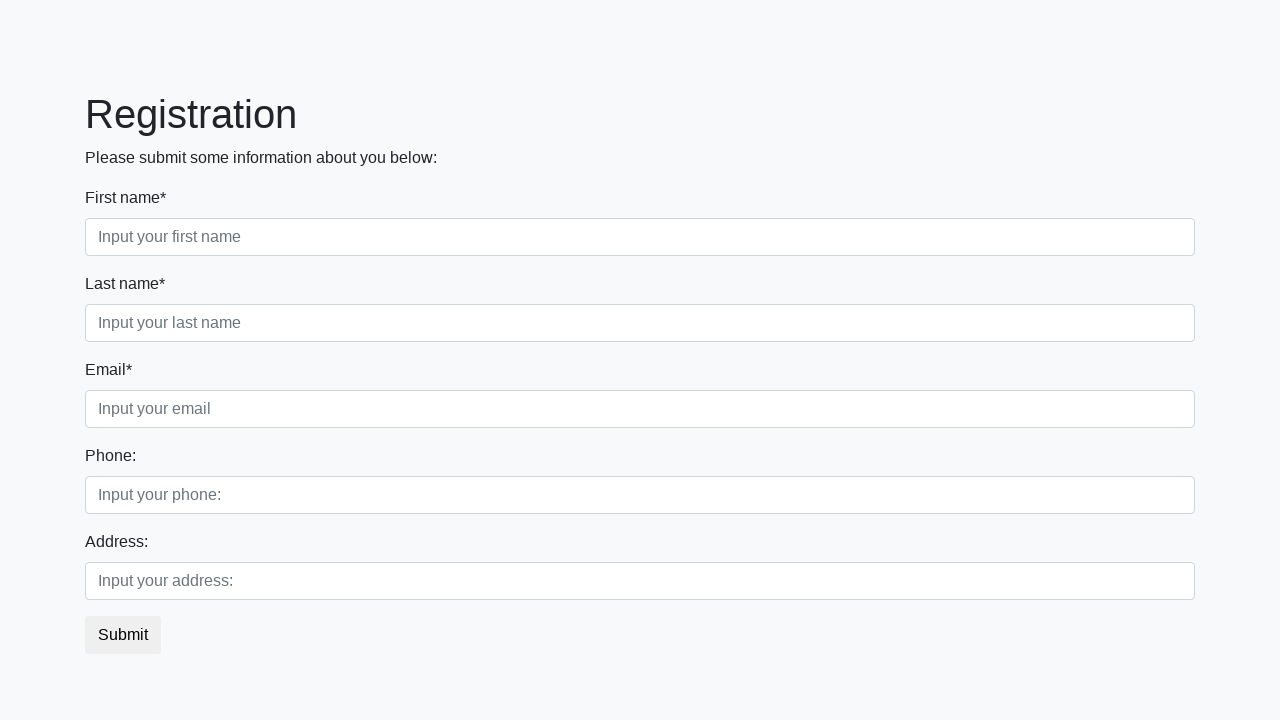

Filled first name field with 'Vasya' on .first_block input.form-control.first
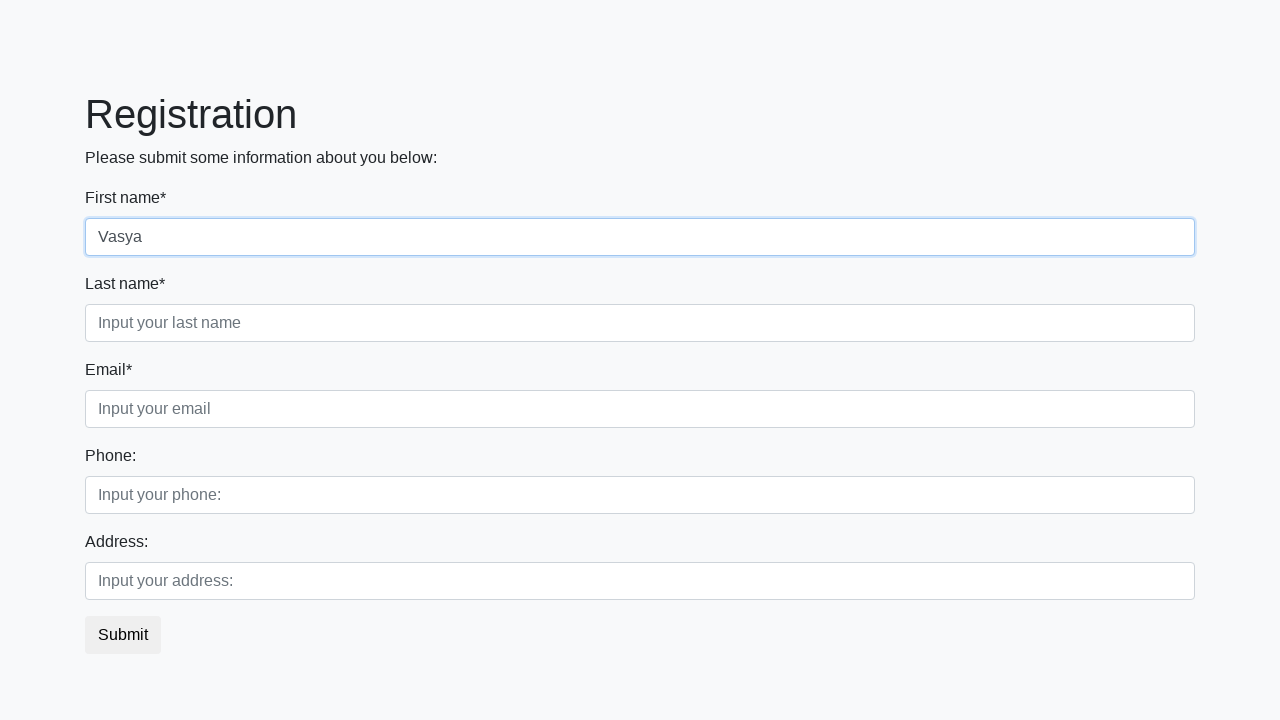

Filled last name field with 'Petrov' on .first_block input.form-control.second
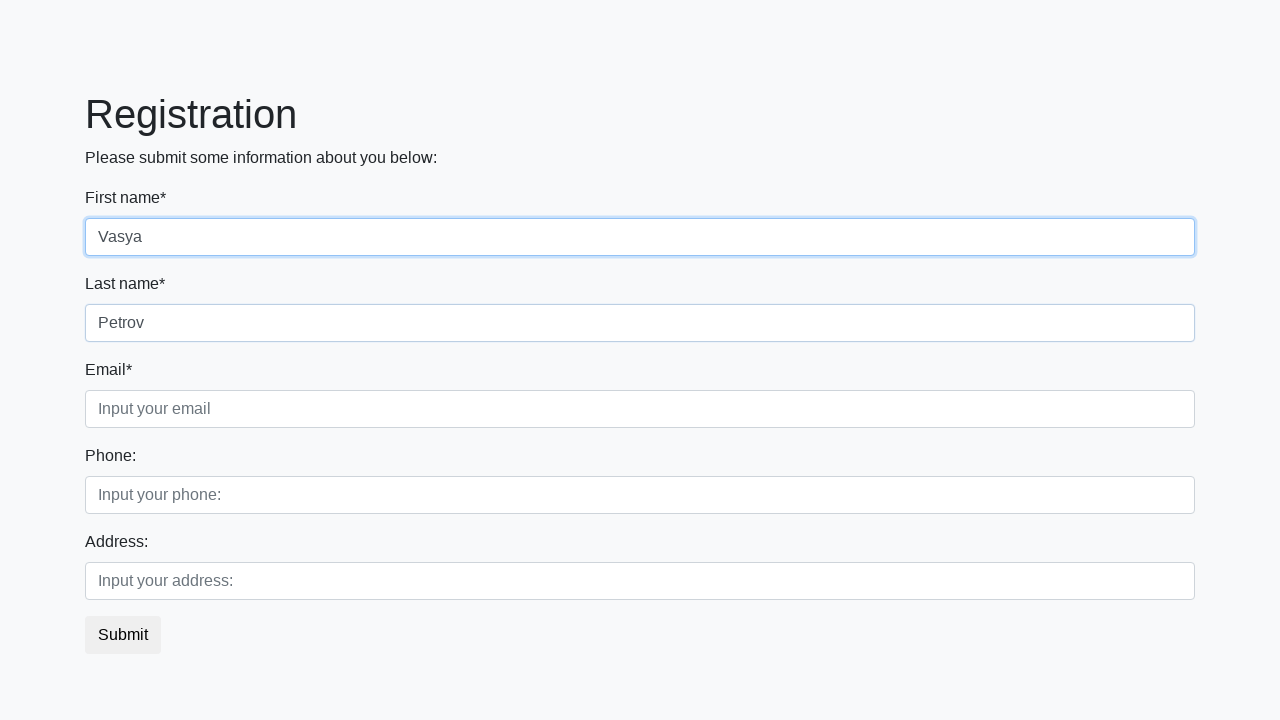

Filled email field with 'Vasya@Petrov' on .first_block input.form-control.third
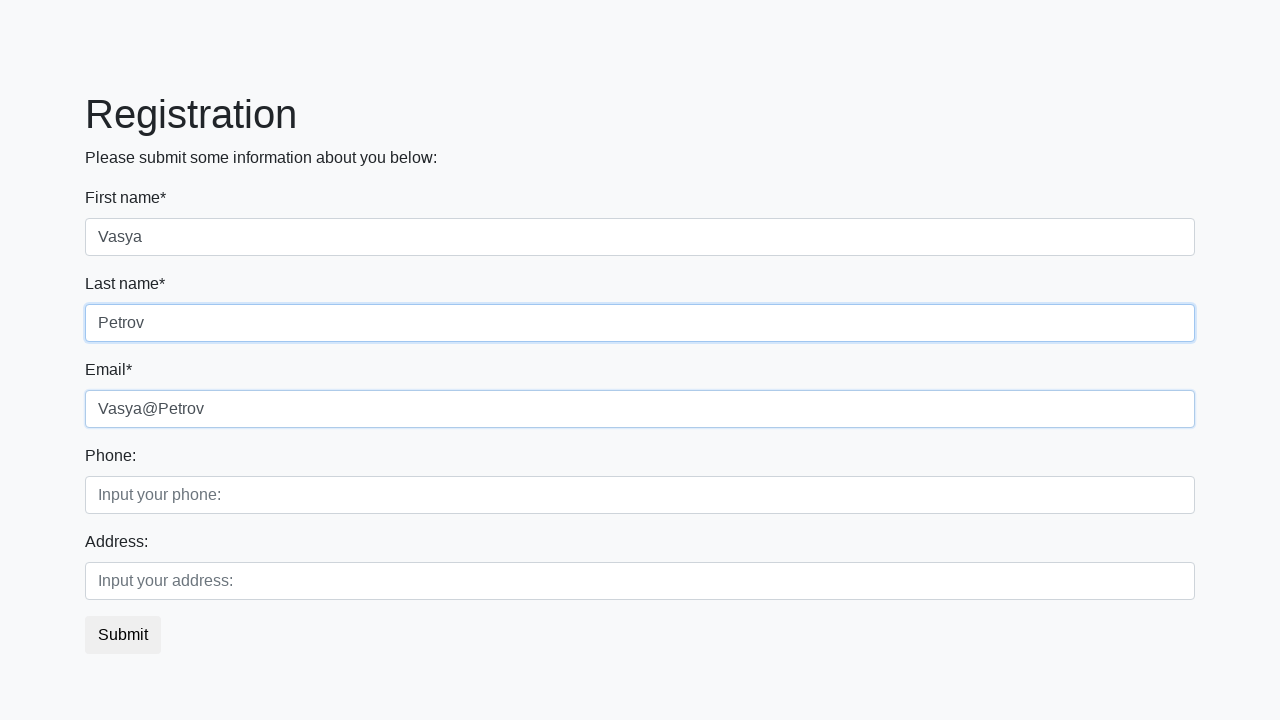

Clicked submit button to register at (123, 635) on button.btn
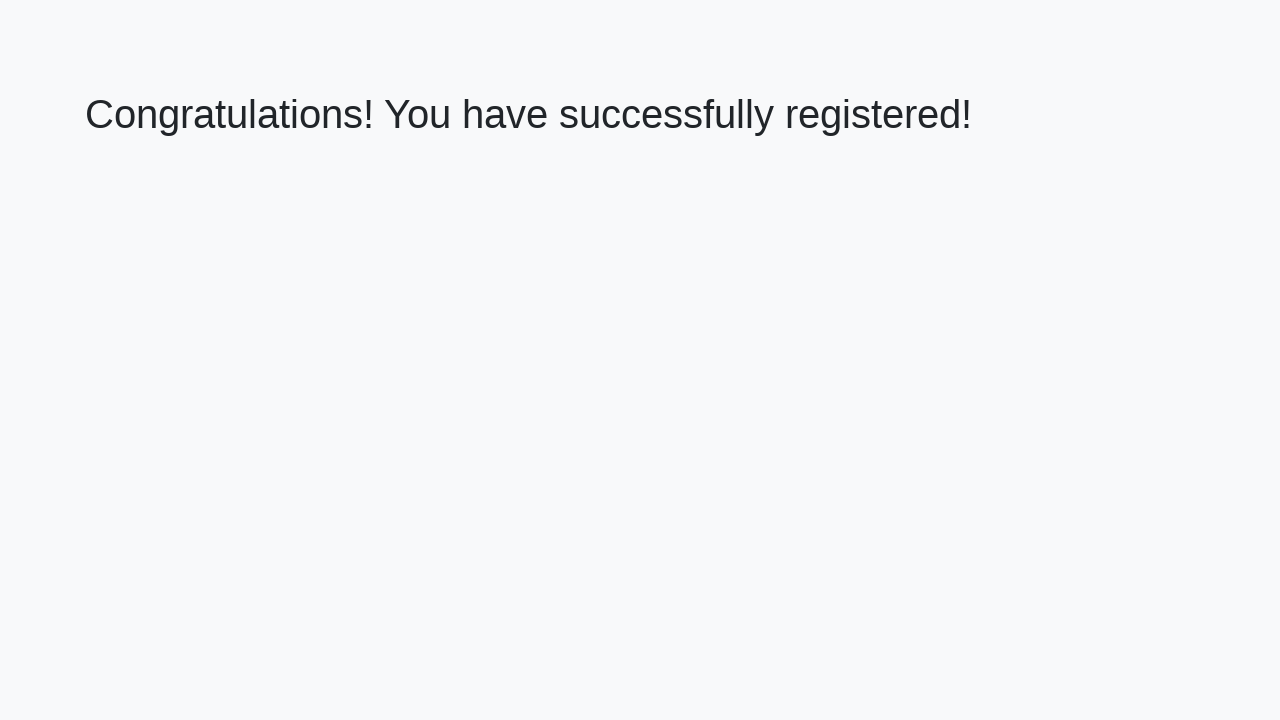

Success message h1 element appeared on page
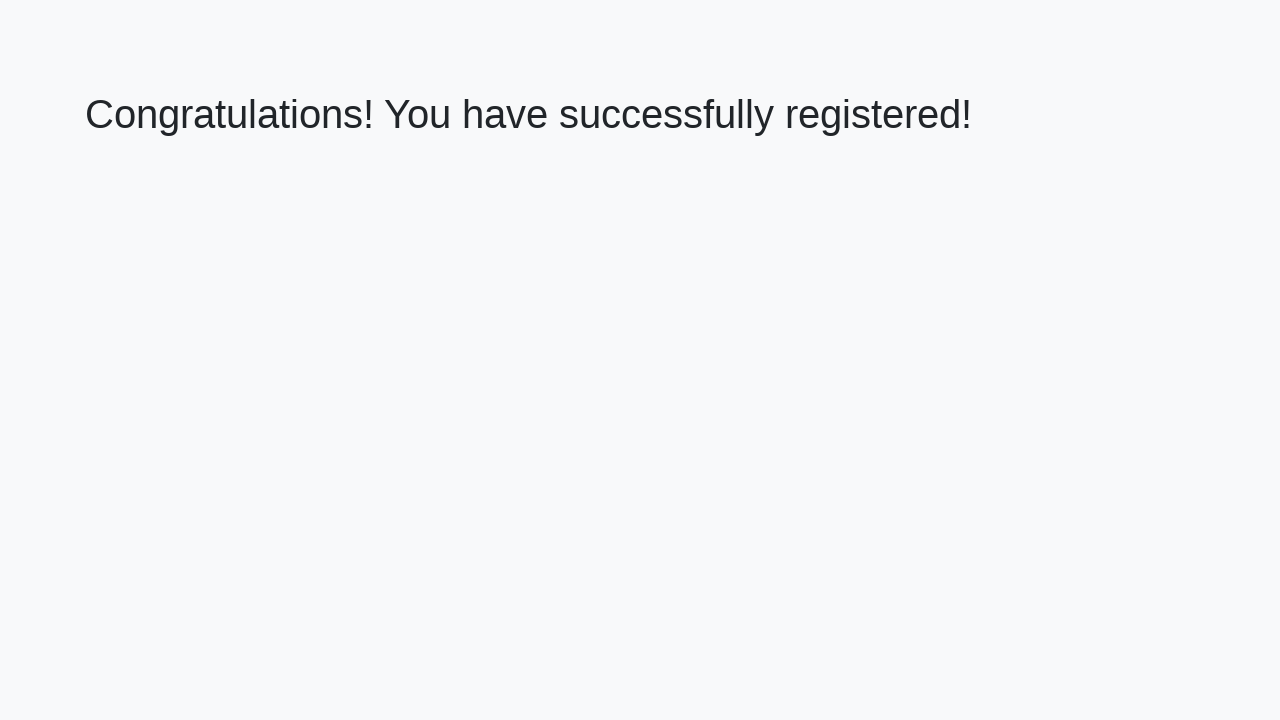

Retrieved success message text content
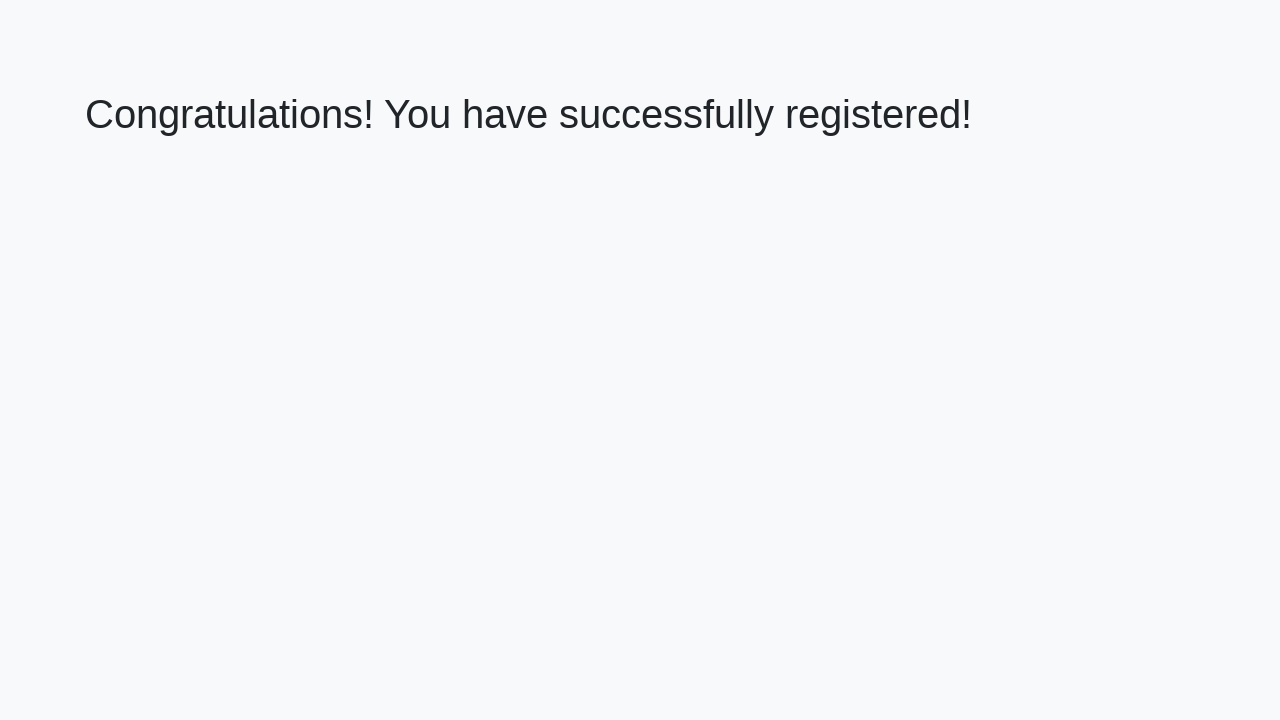

Verified success message: 'Congratulations! You have successfully registered!'
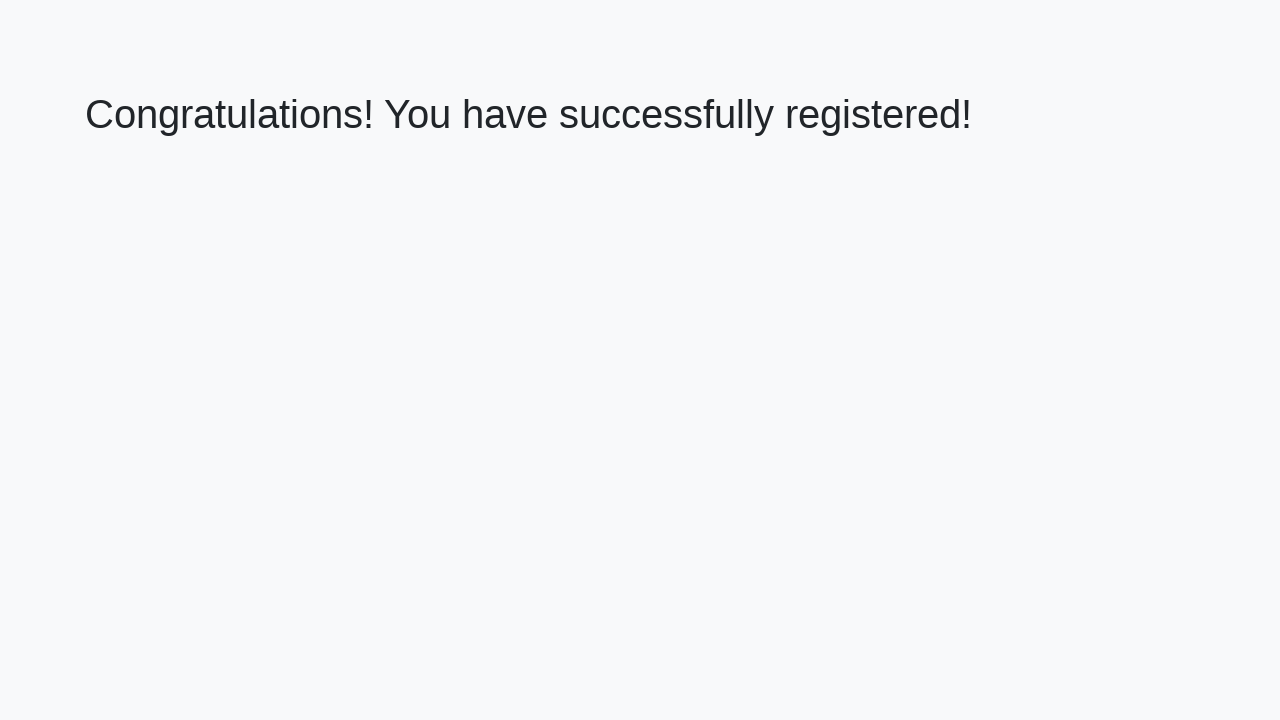

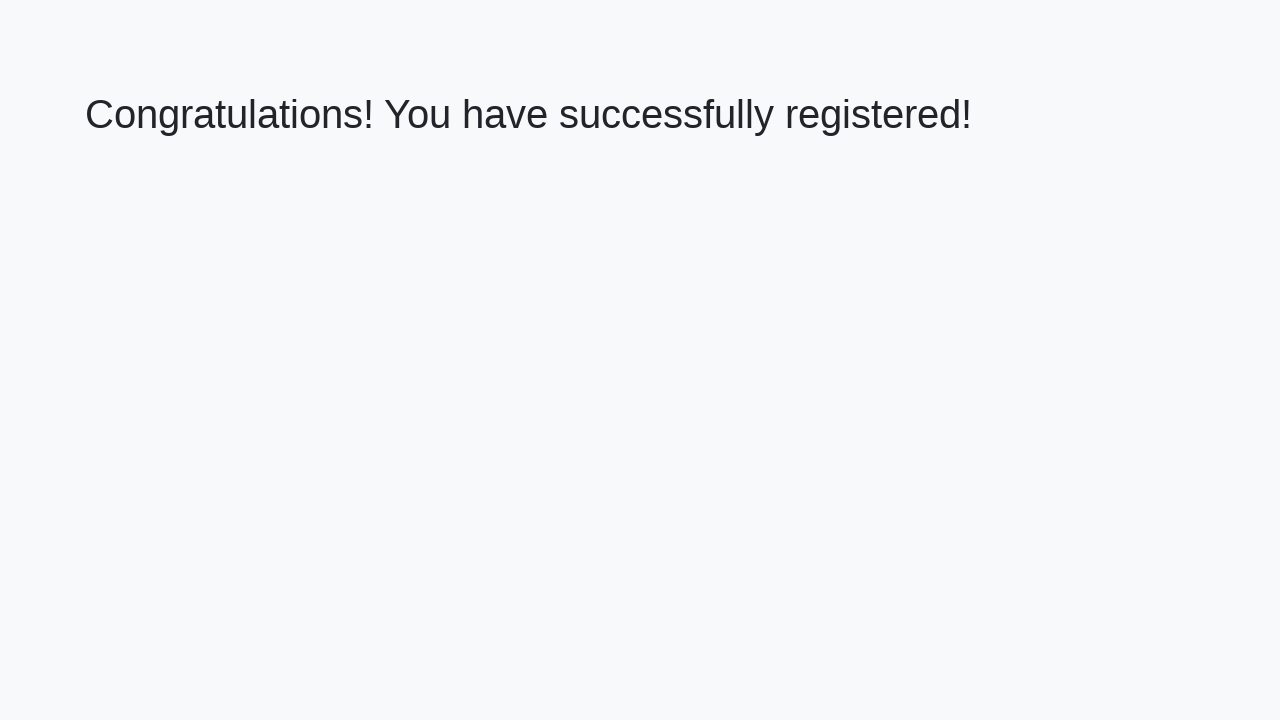